Tests keyboard input events by pressing the 'S' key and then performing CTRL+A (select all) and CTRL+C (copy) keyboard shortcuts on an input events test page

Starting URL: https://v1.training-support.net/selenium/input-events

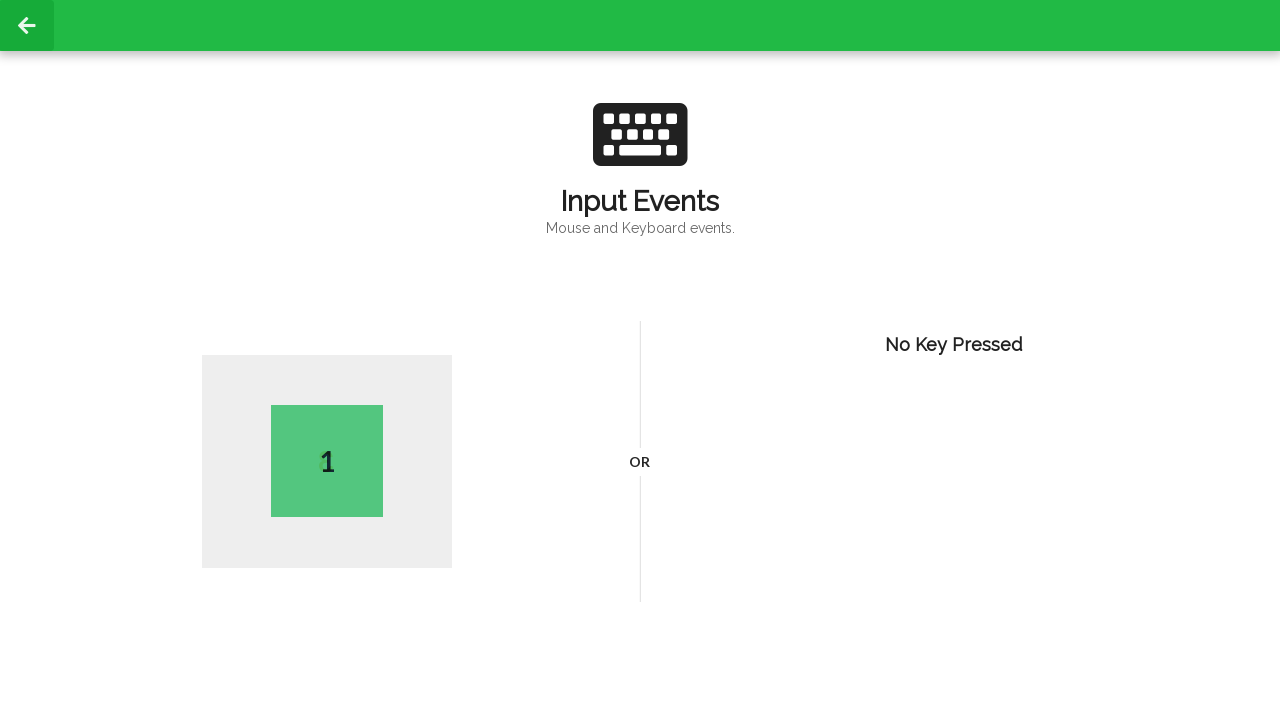

Pressed 'S' key on input events test page
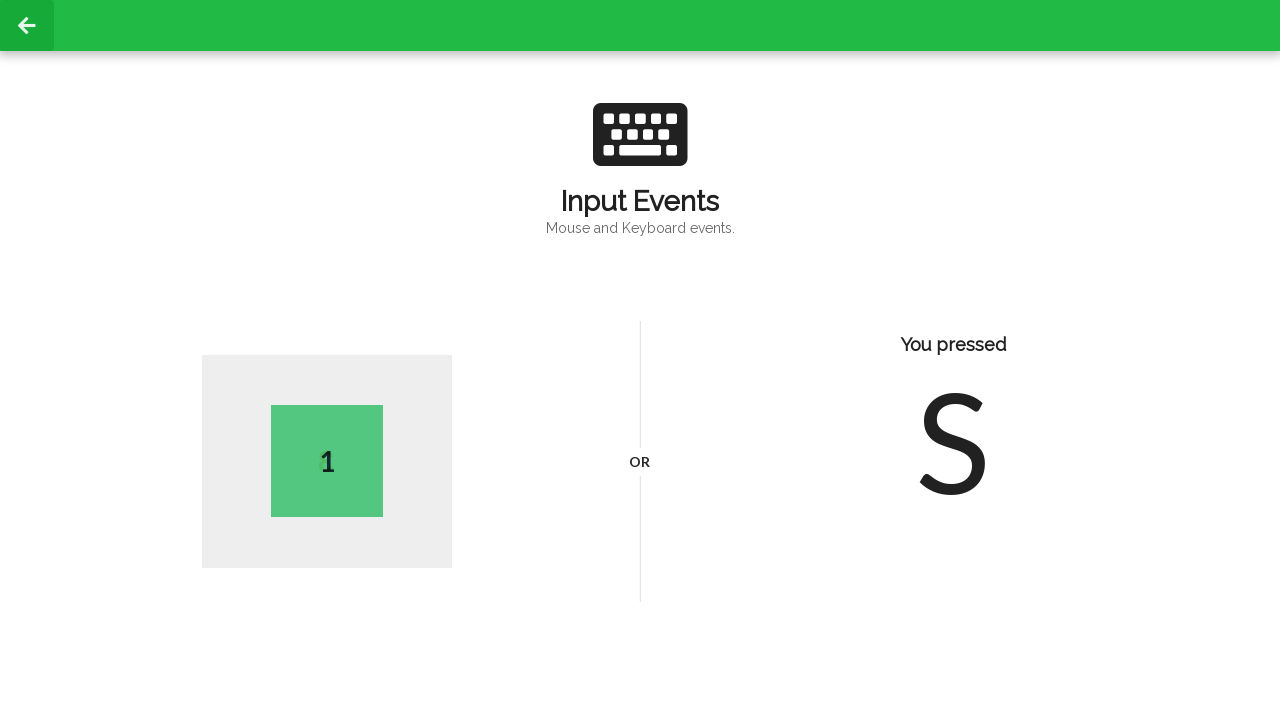

Pressed CTRL+A to select all text
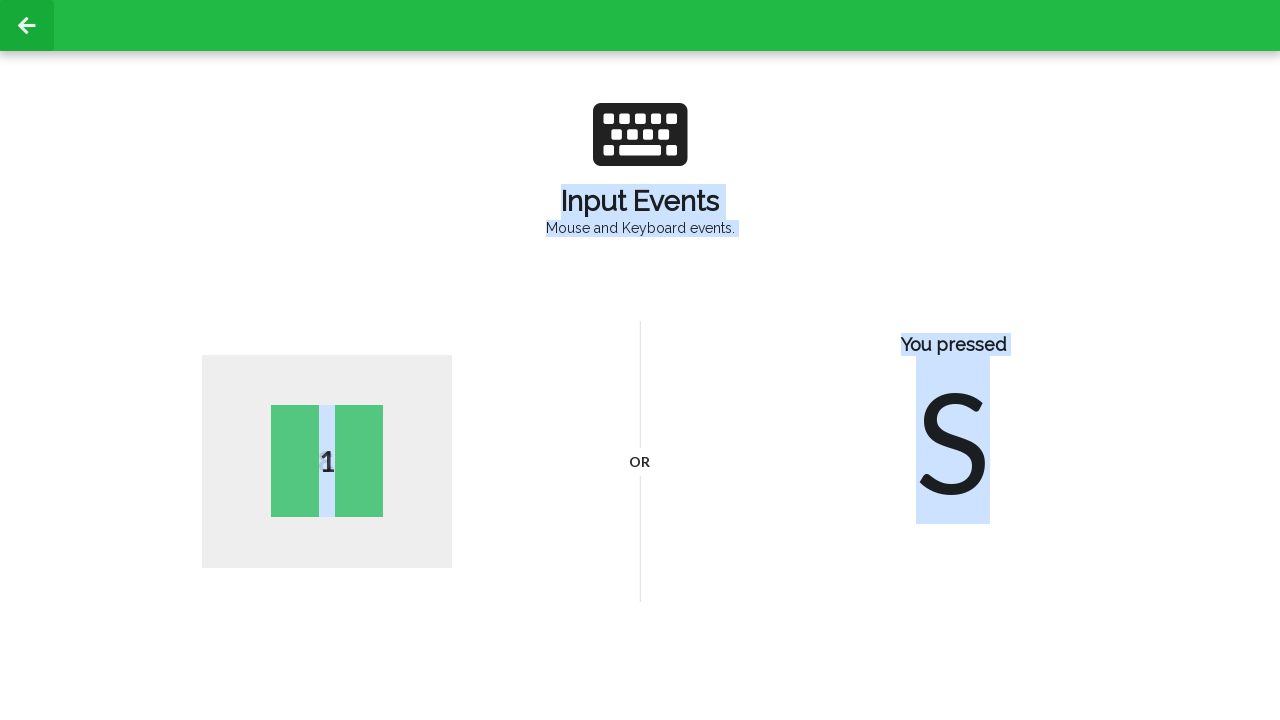

Pressed CTRL+C to copy selected text
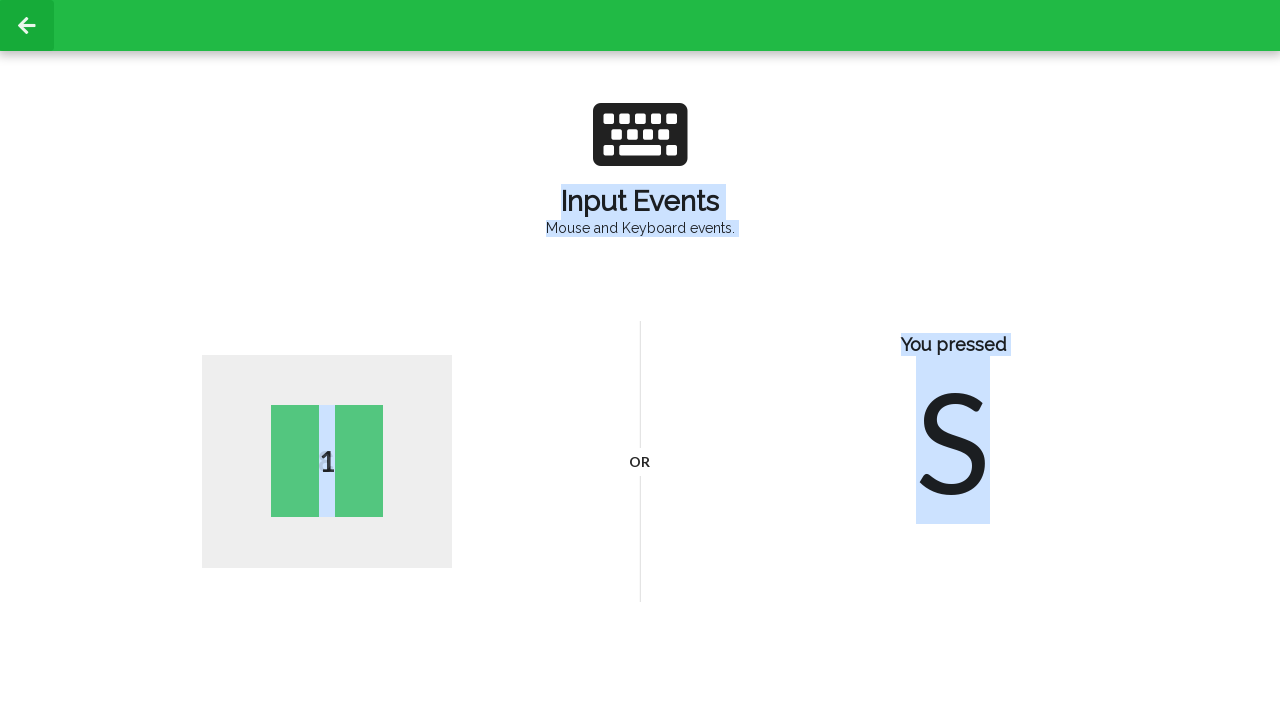

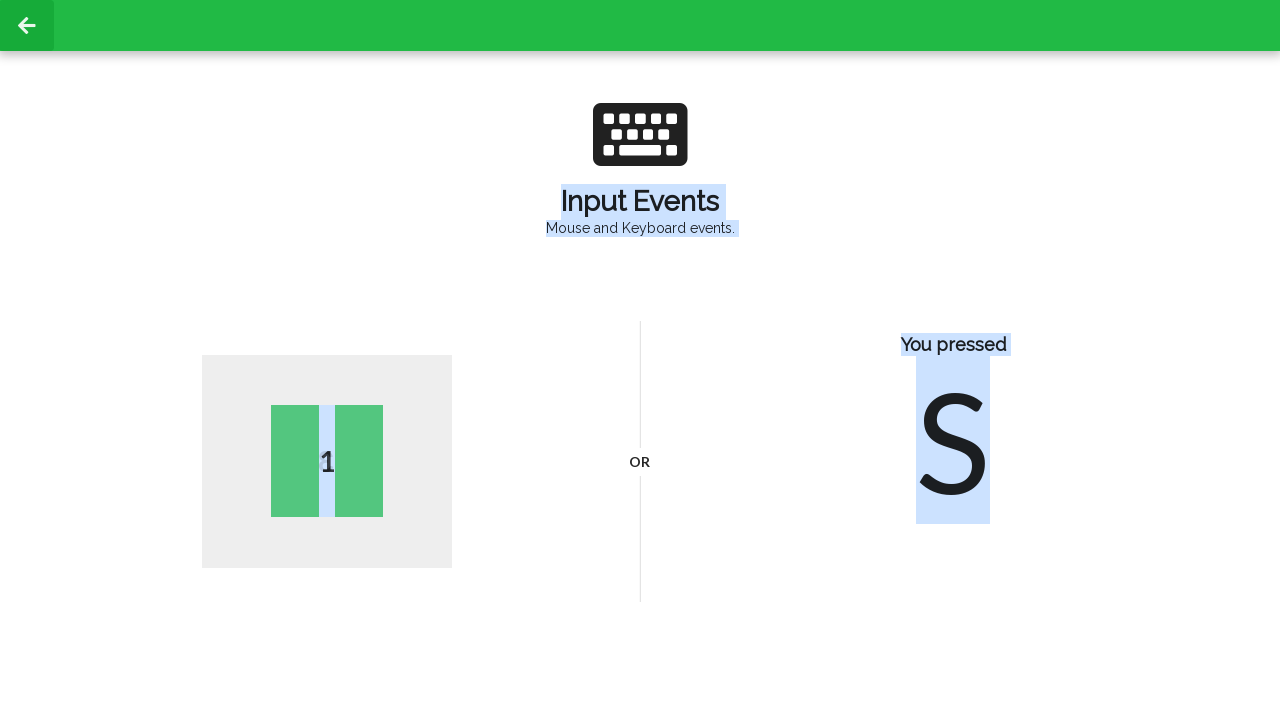